Tests that the UFSM website loads correctly and contains 'UFSM' in the page title

Starting URL: http://www.ufsm.br/

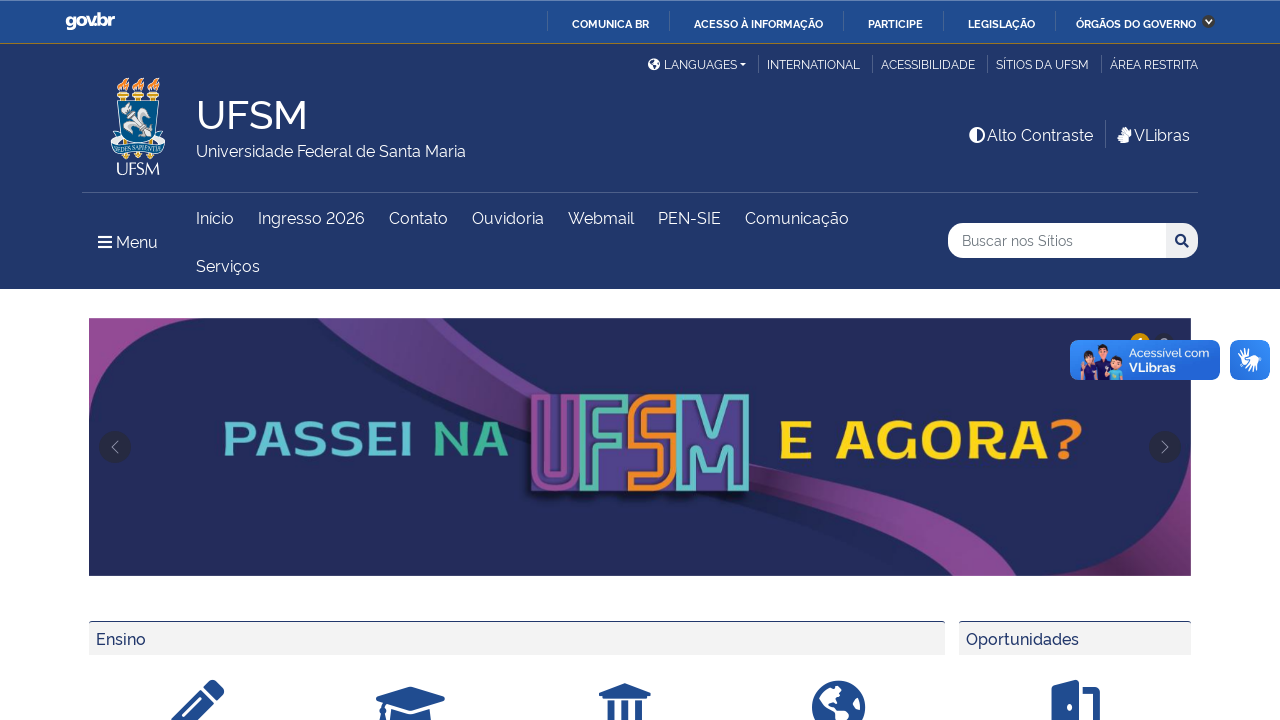

Navigated to UFSM website
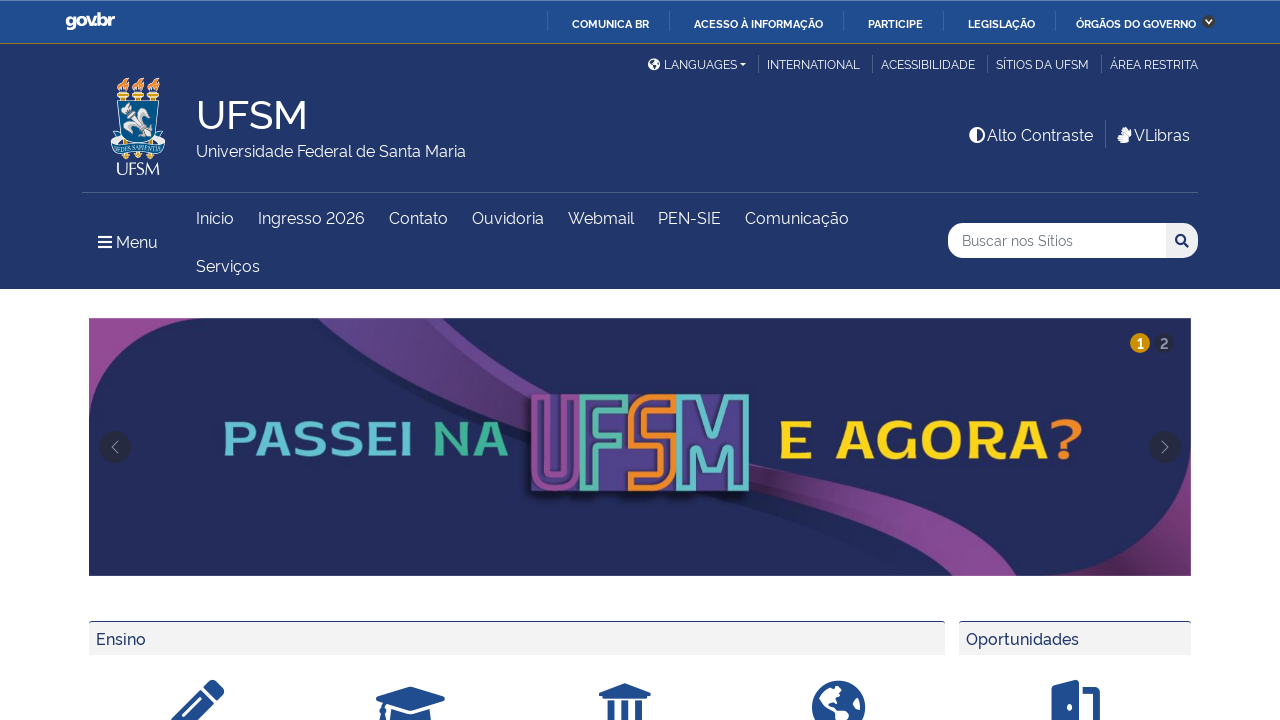

Page DOM content loaded
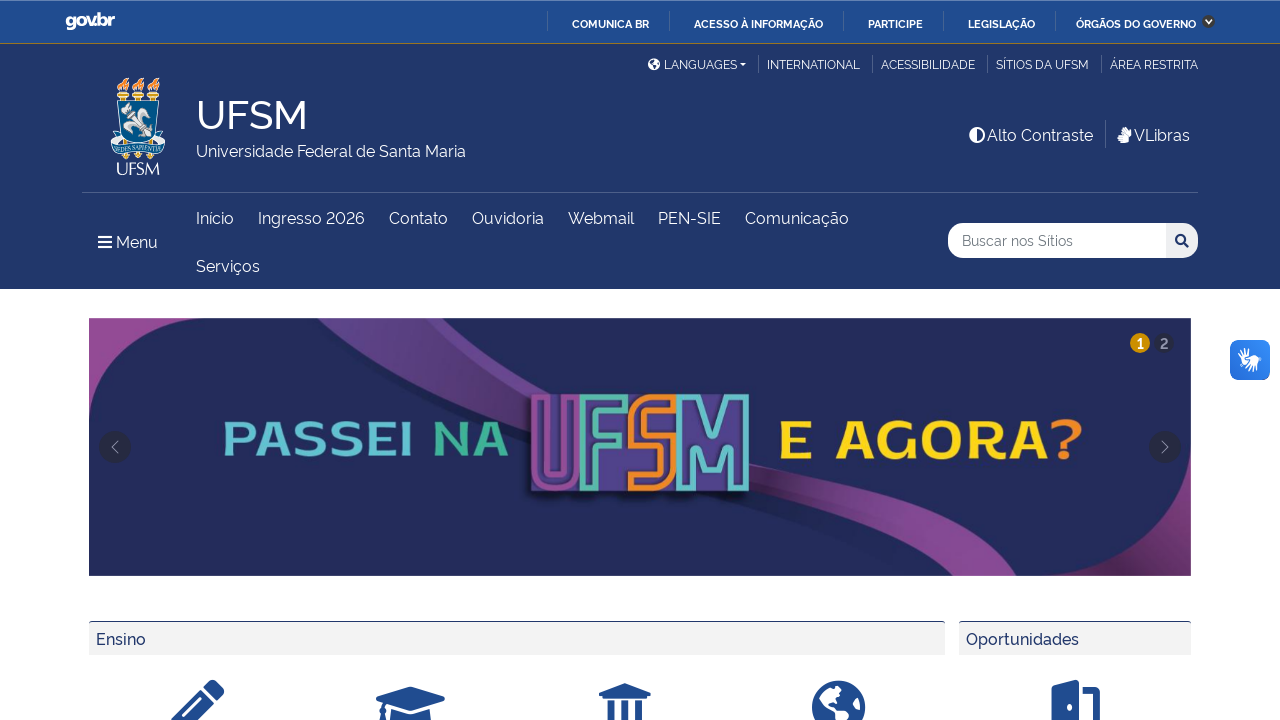

Verified that 'UFSM' is present in page title
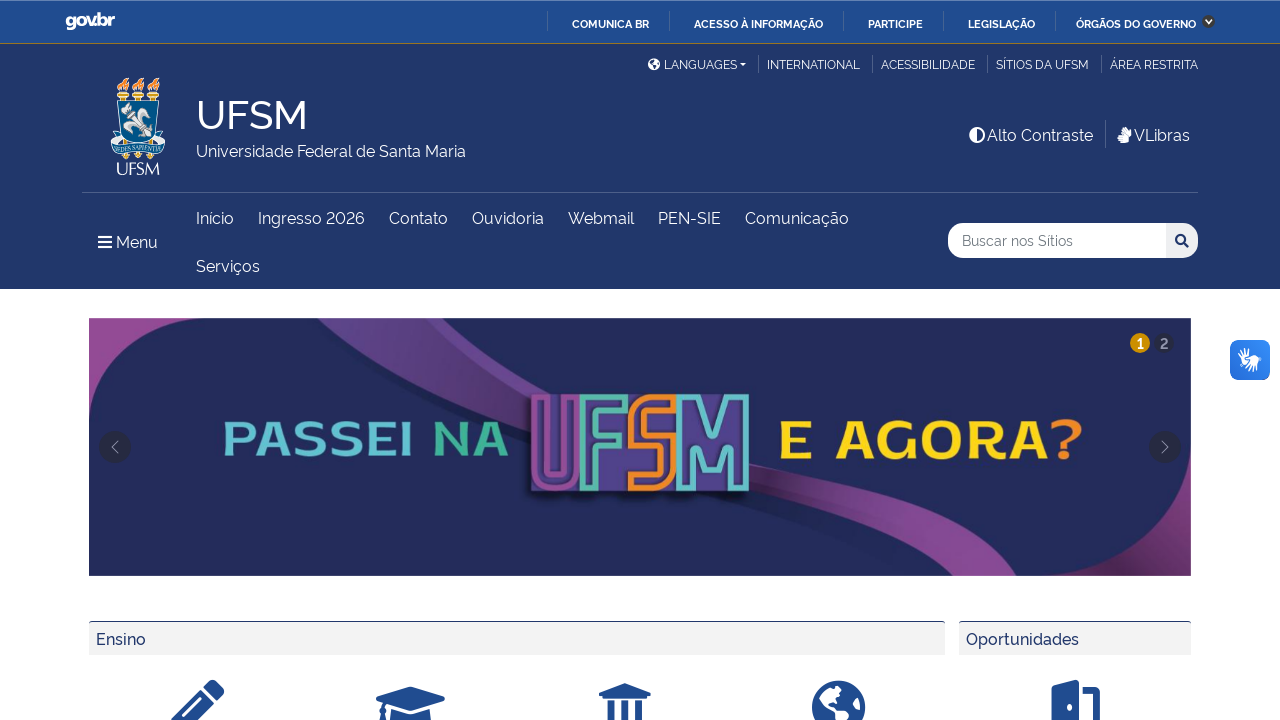

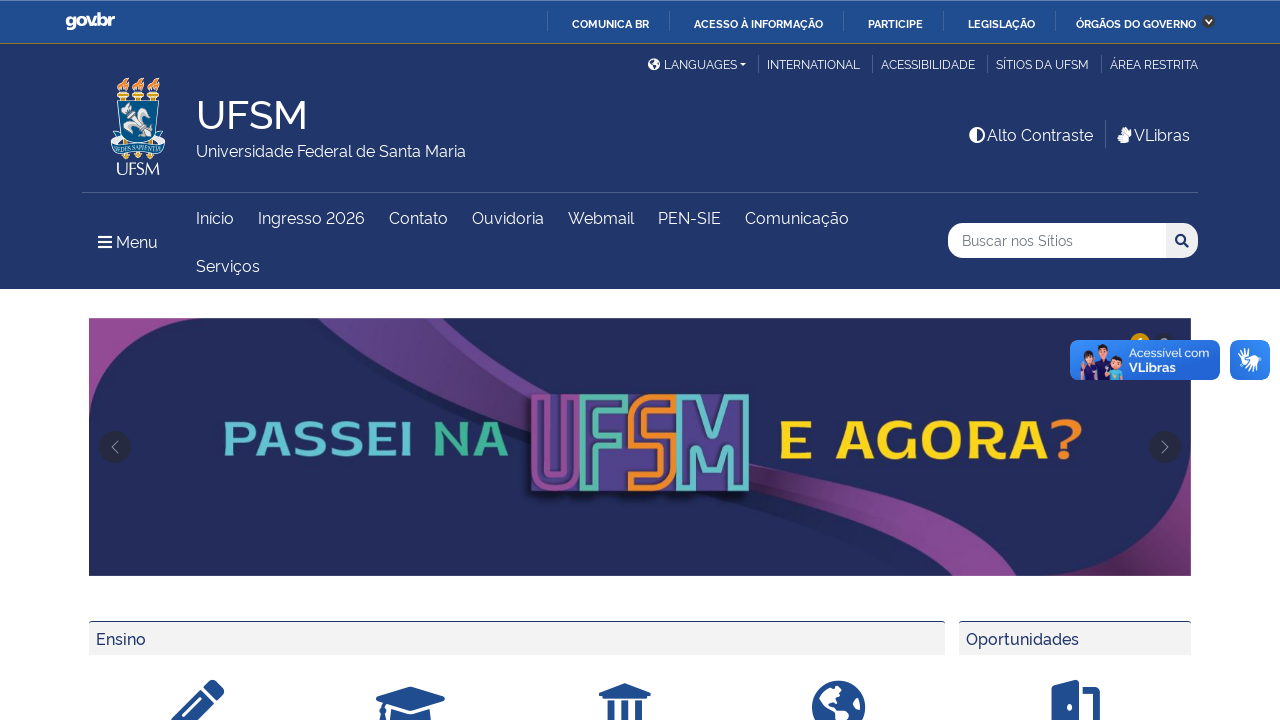